Performs a click and hold on the draggable element, moves to droppable element, then releases the mouse

Starting URL: https://crossbrowsertesting.github.io/drag-and-drop

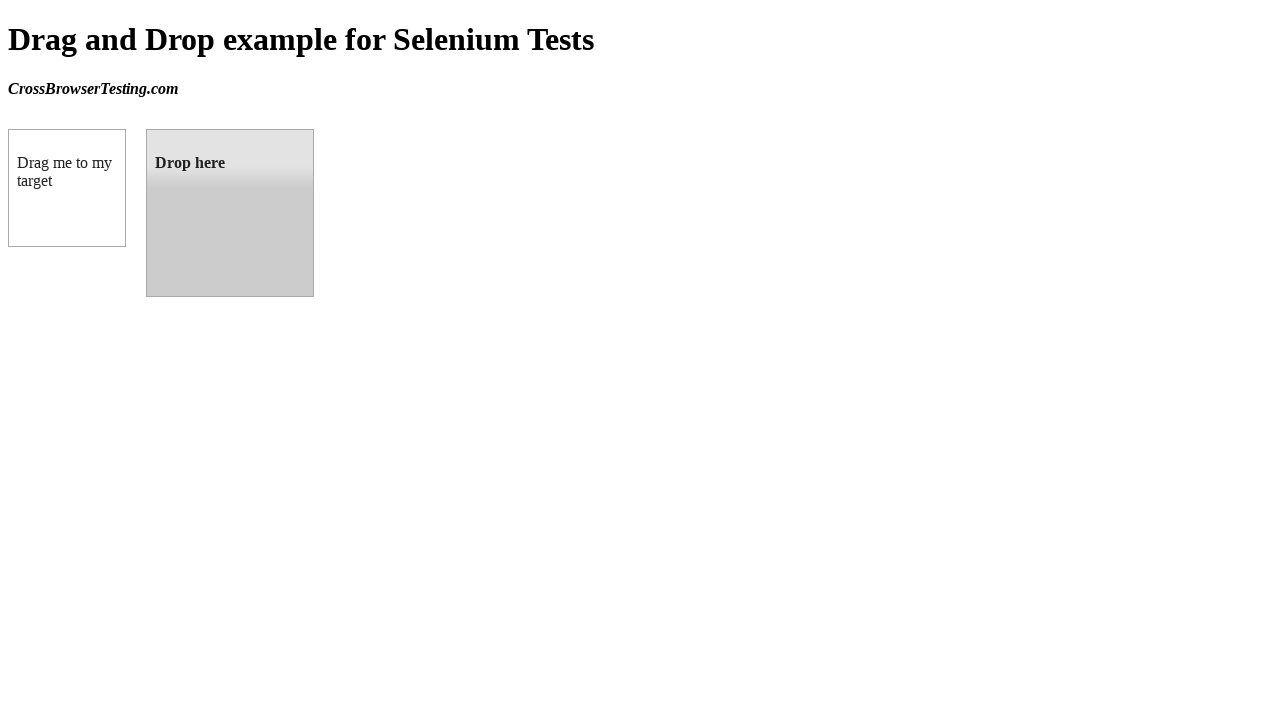

Moved mouse to center of draggable element at (67, 188)
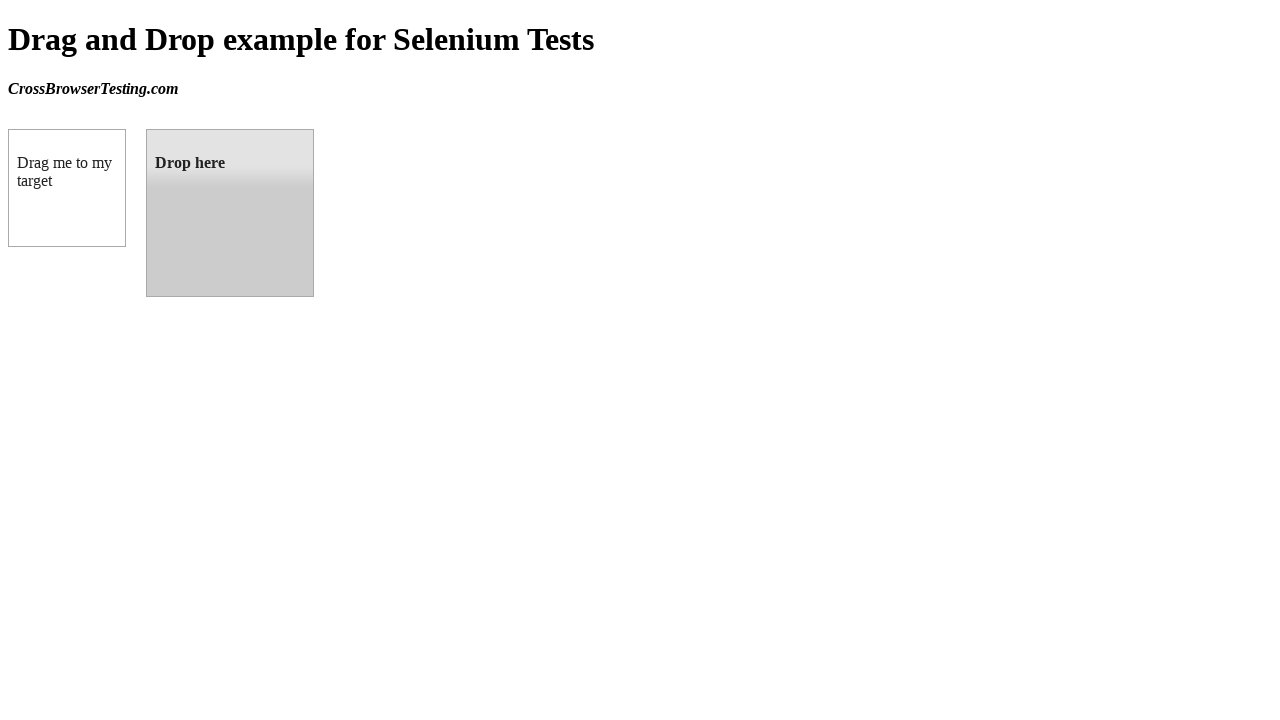

Pressed and held mouse button on draggable element at (67, 188)
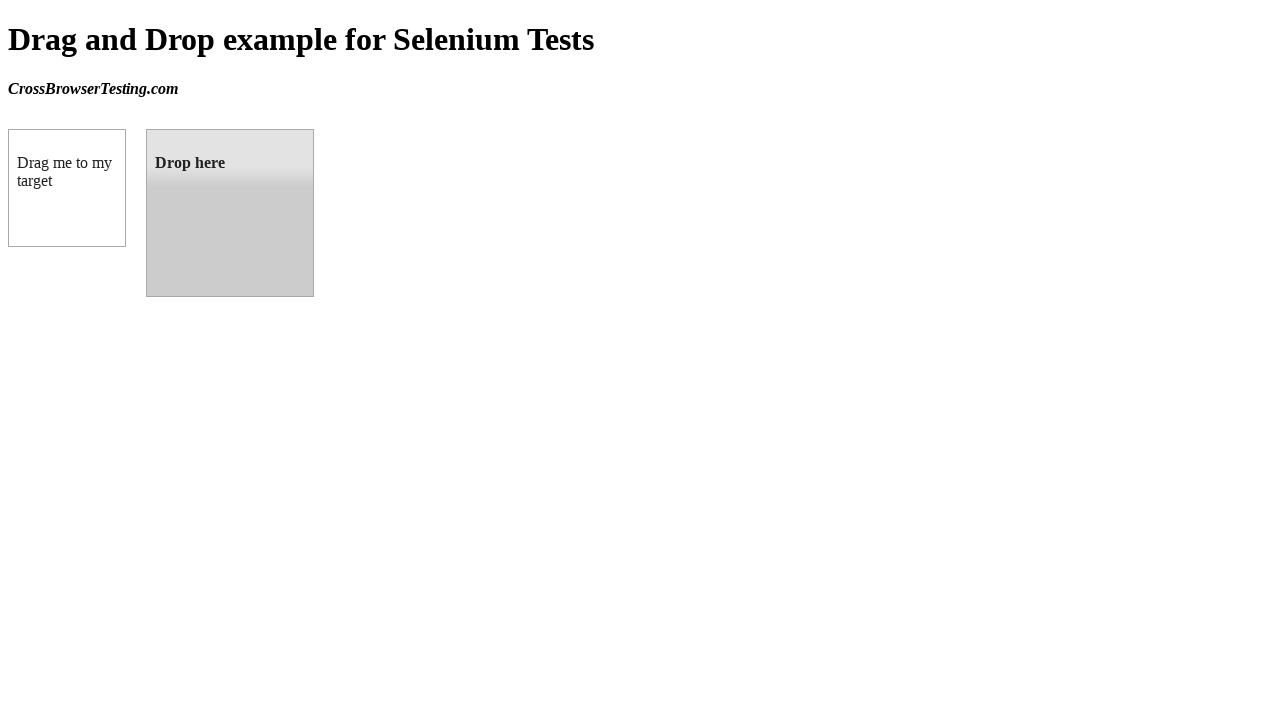

Dragged element to center of droppable target at (230, 213)
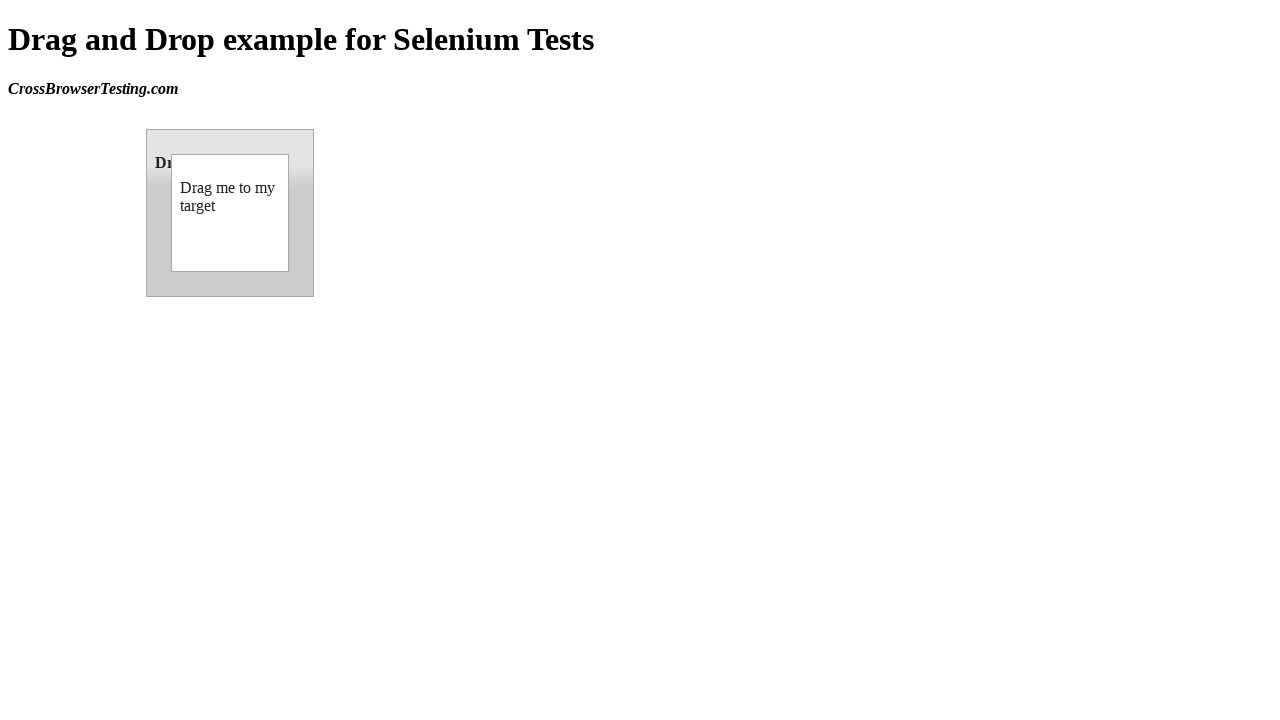

Released mouse button to drop element on target at (230, 213)
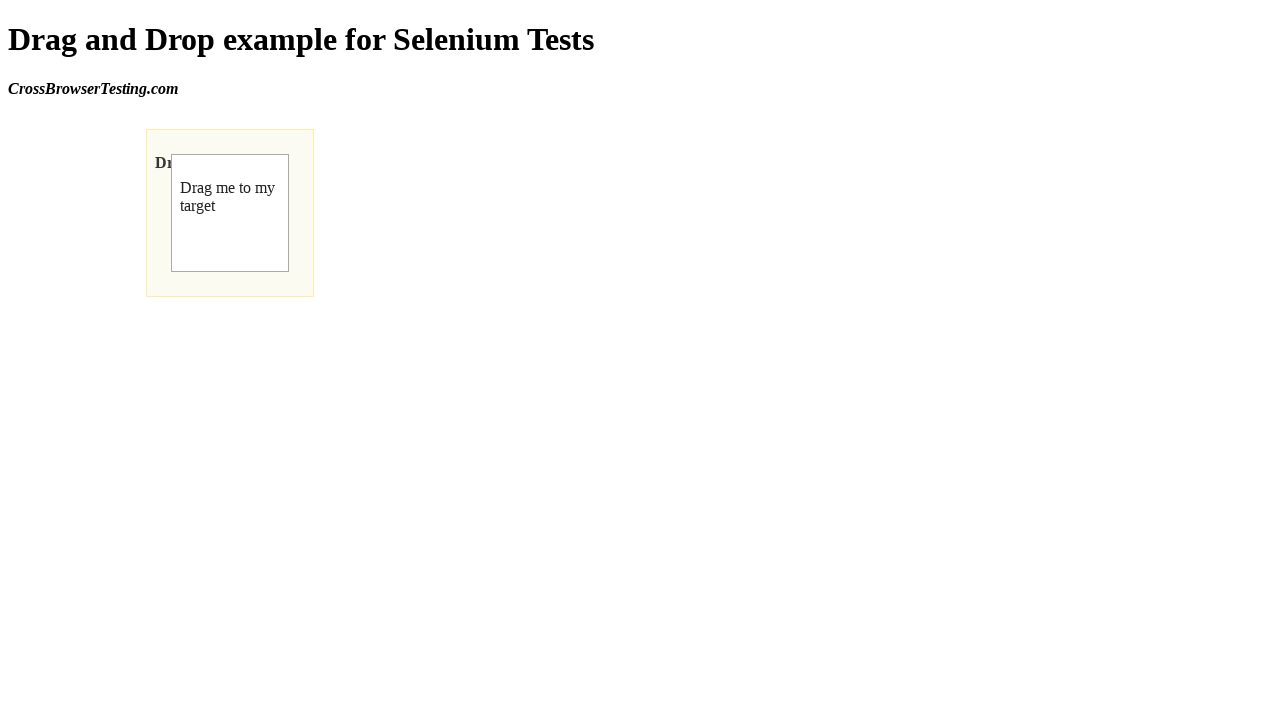

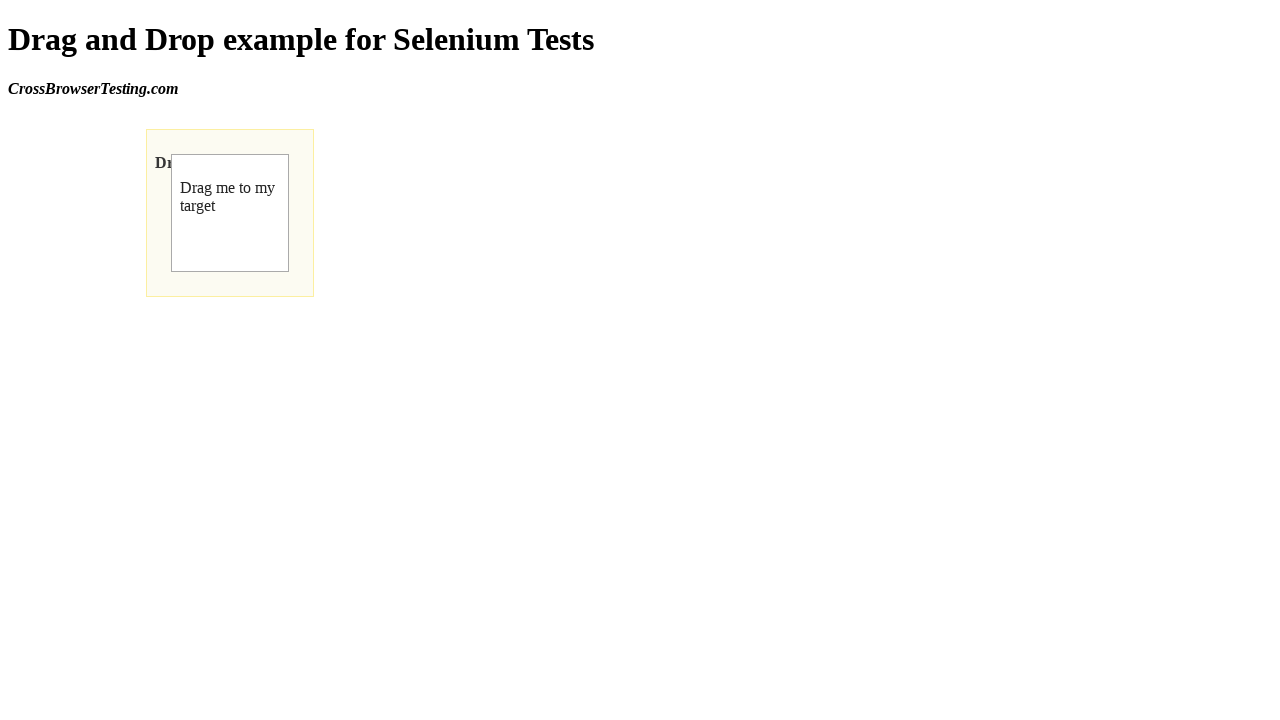